Tests file upload functionality by selecting a file and clicking upload button, then verifies the upload success message

Starting URL: https://the-internet.herokuapp.com/upload

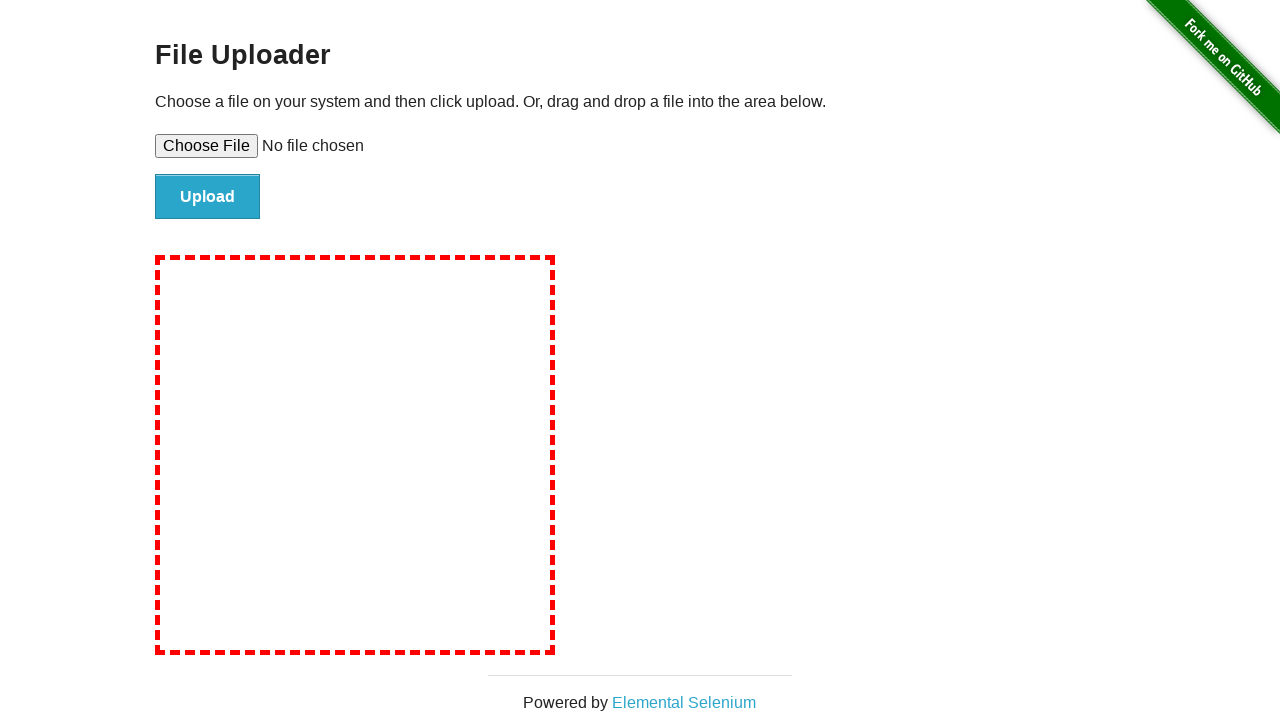

Selected test file for upload
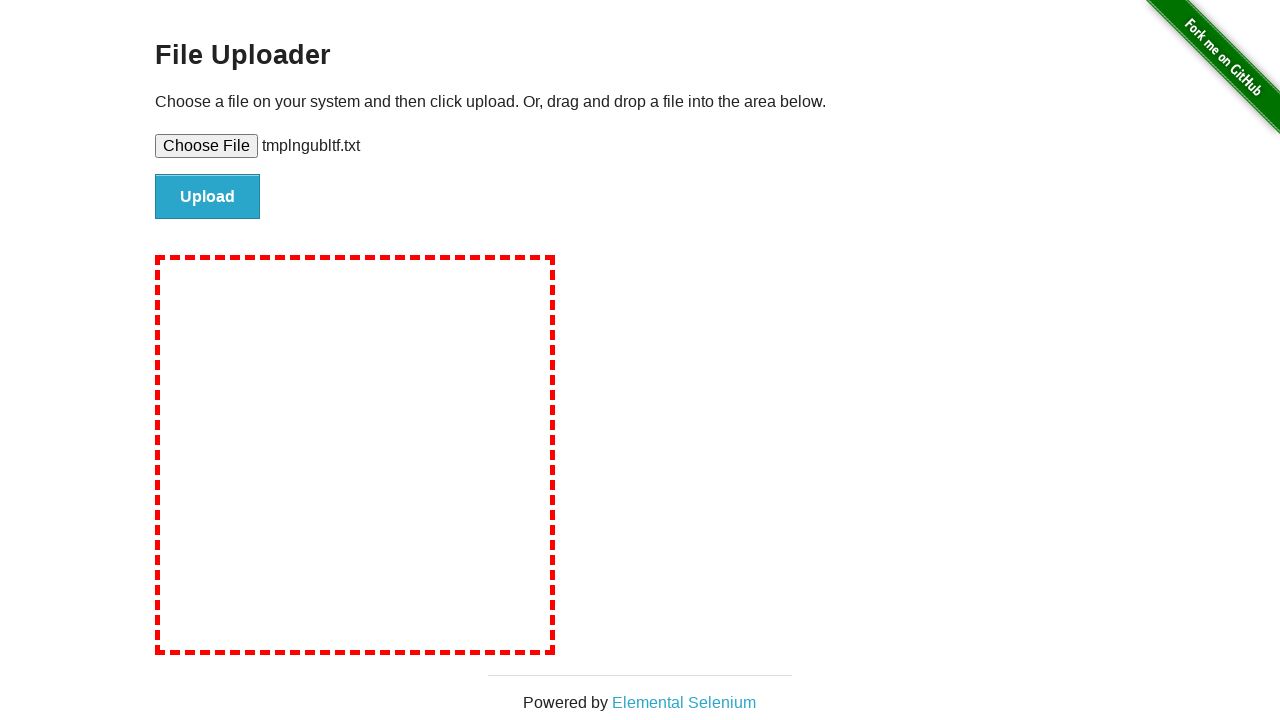

Clicked upload button to submit file at (208, 197) on #file-submit
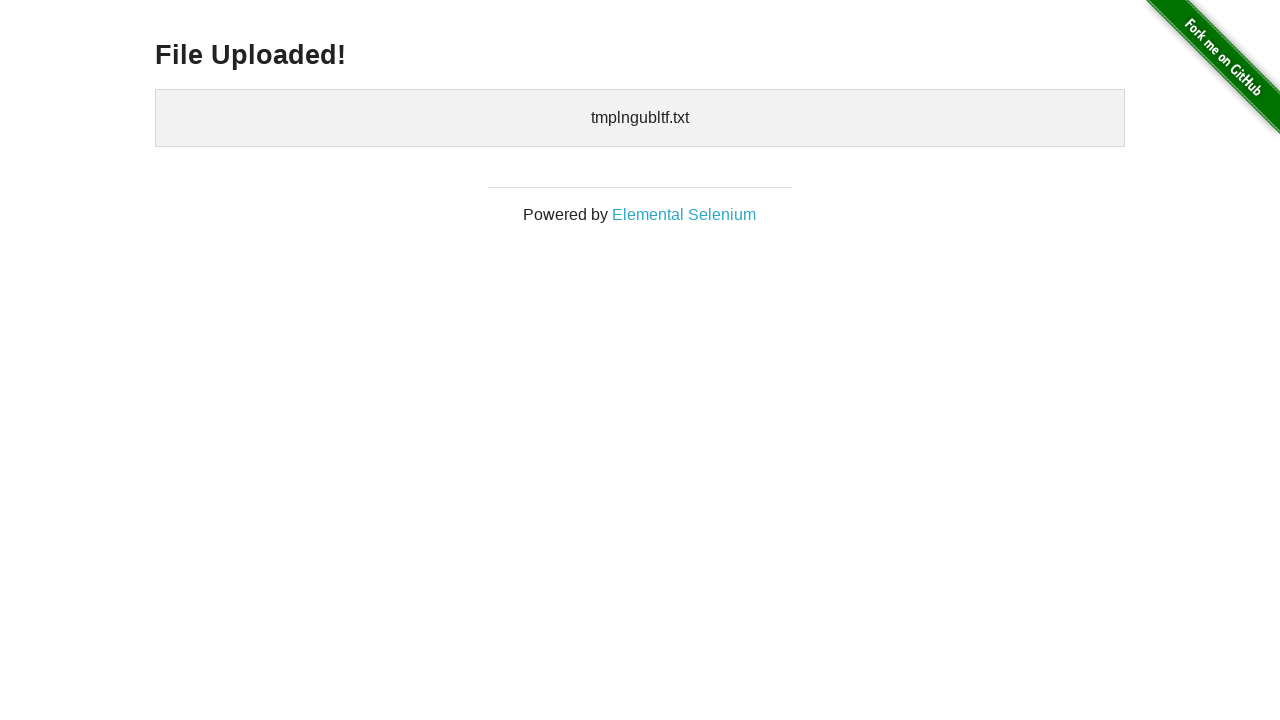

Upload success message appeared
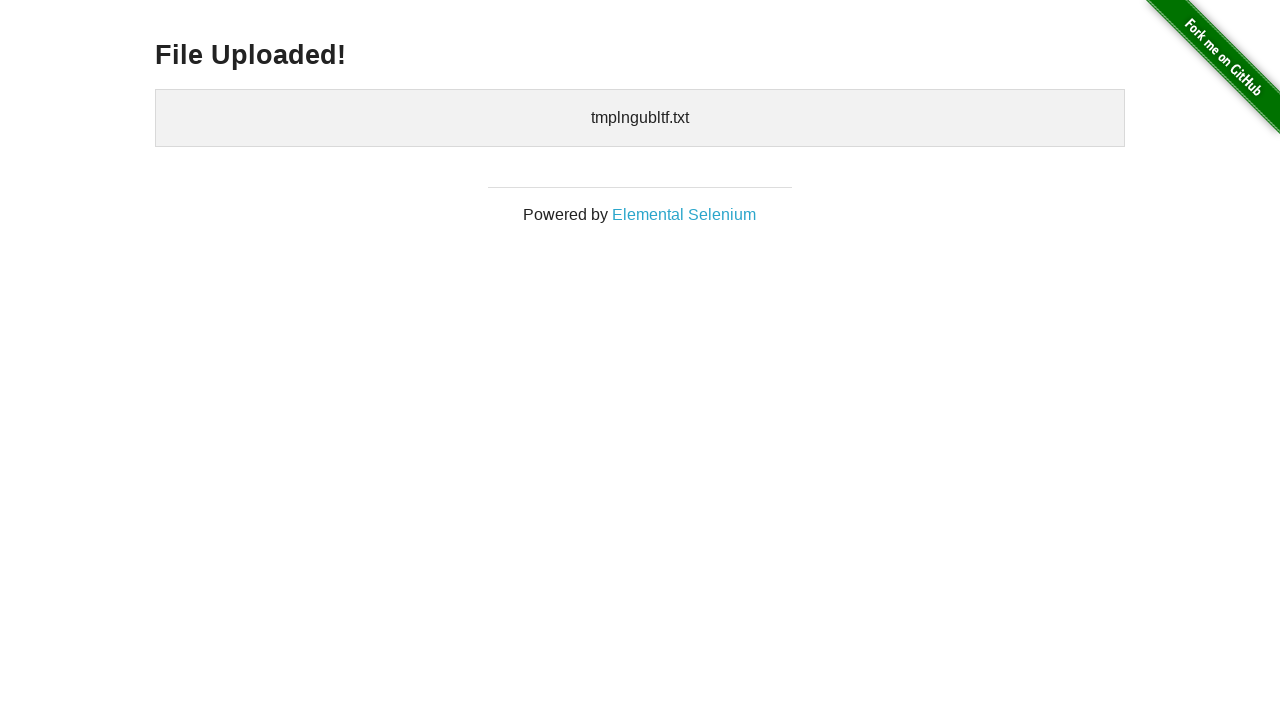

Verified upload success message is visible
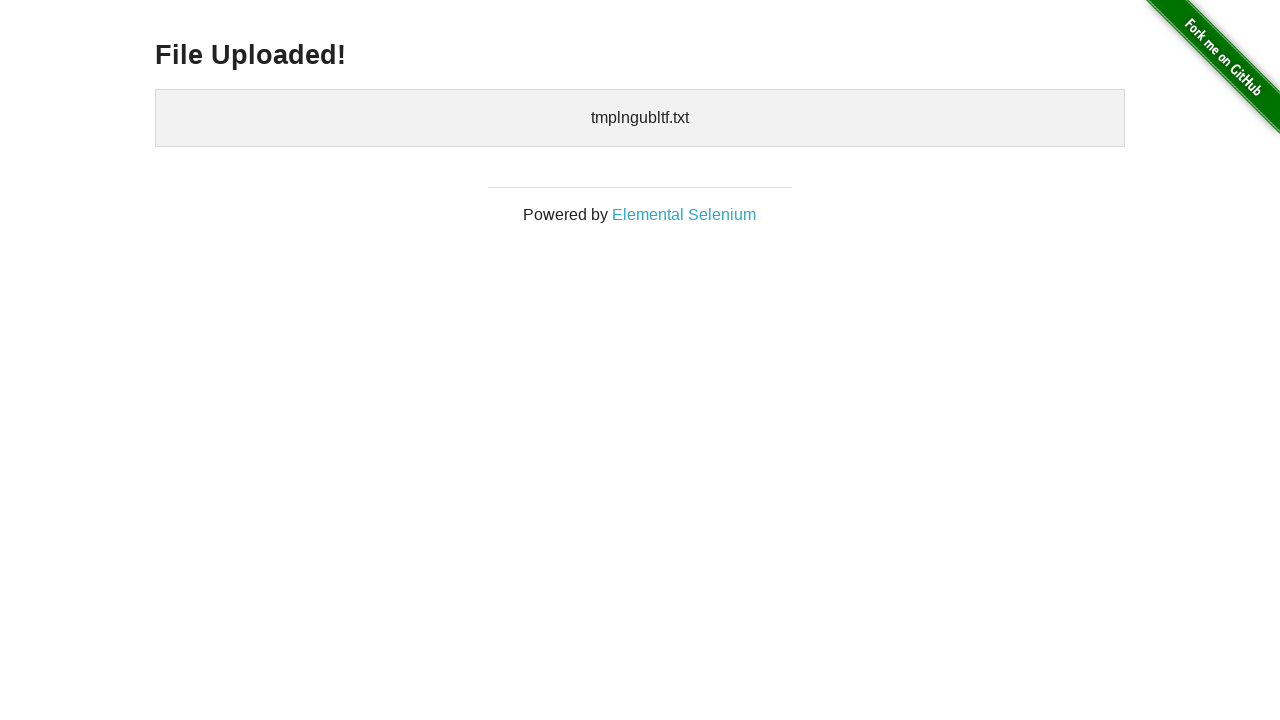

Confirmed upload success message text is 'File Uploaded!'
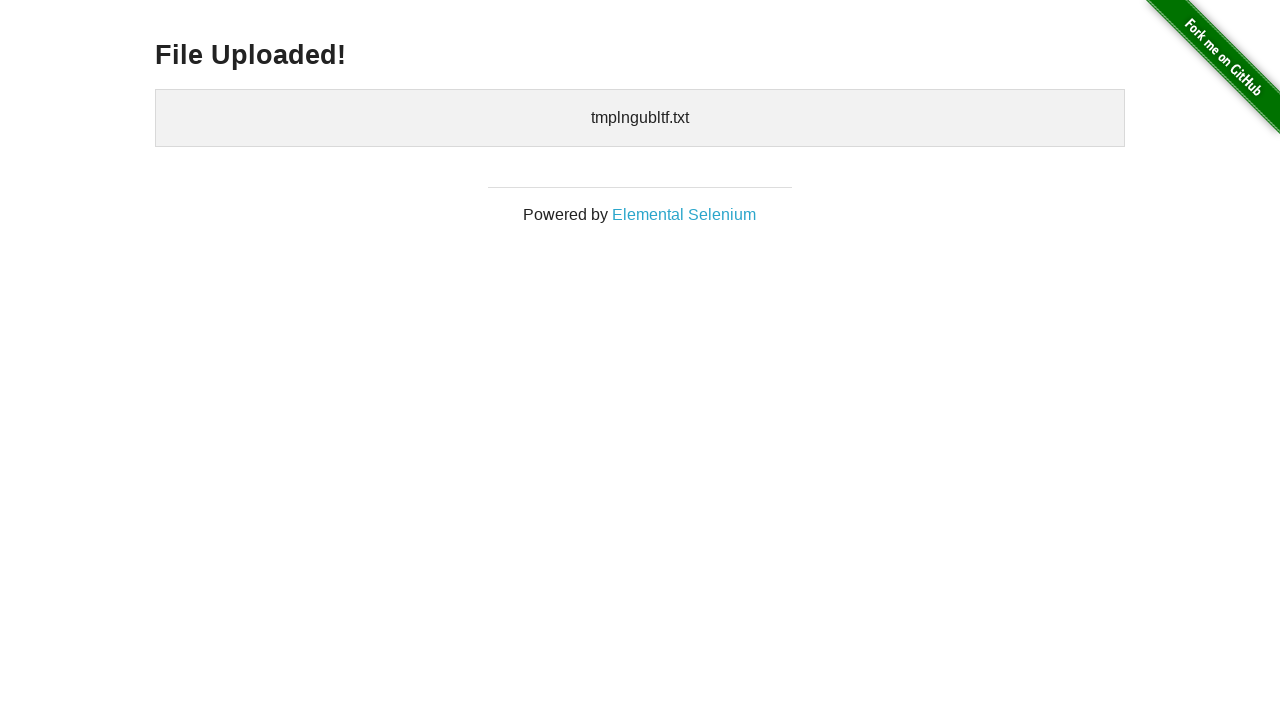

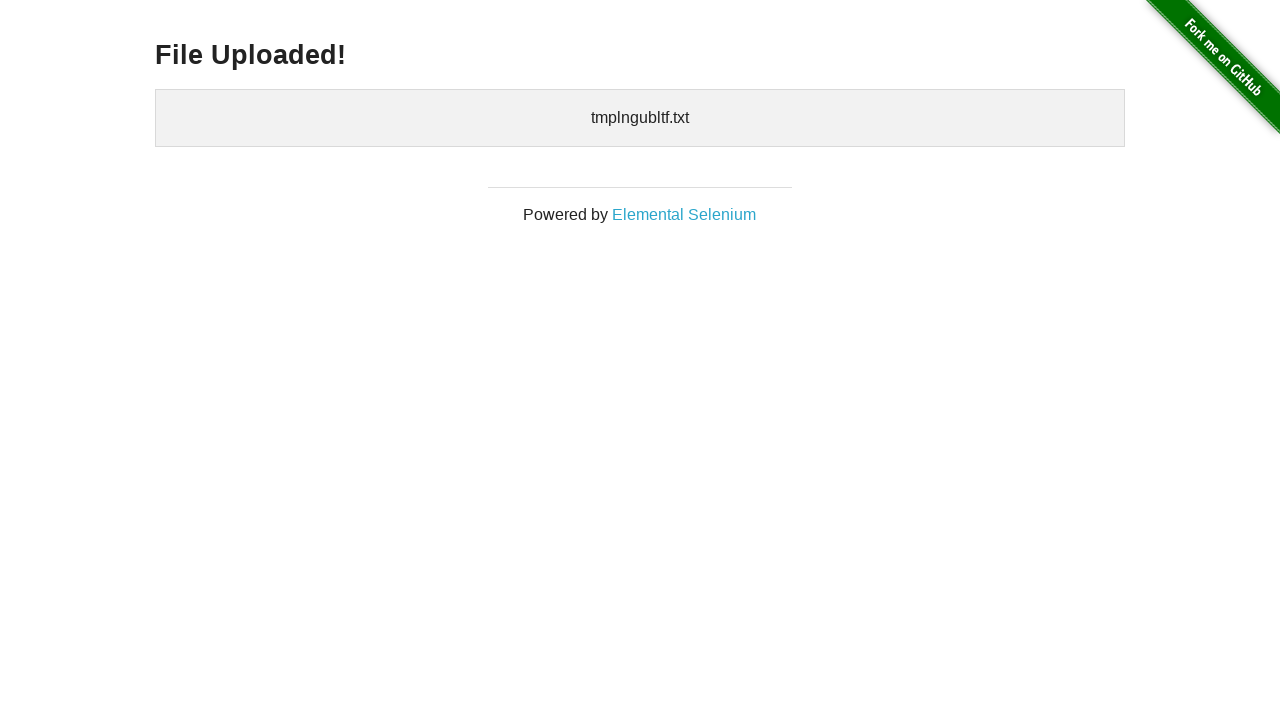